Tests hover functionality to display tooltip

Starting URL: https://trytestingthis.netlify.app

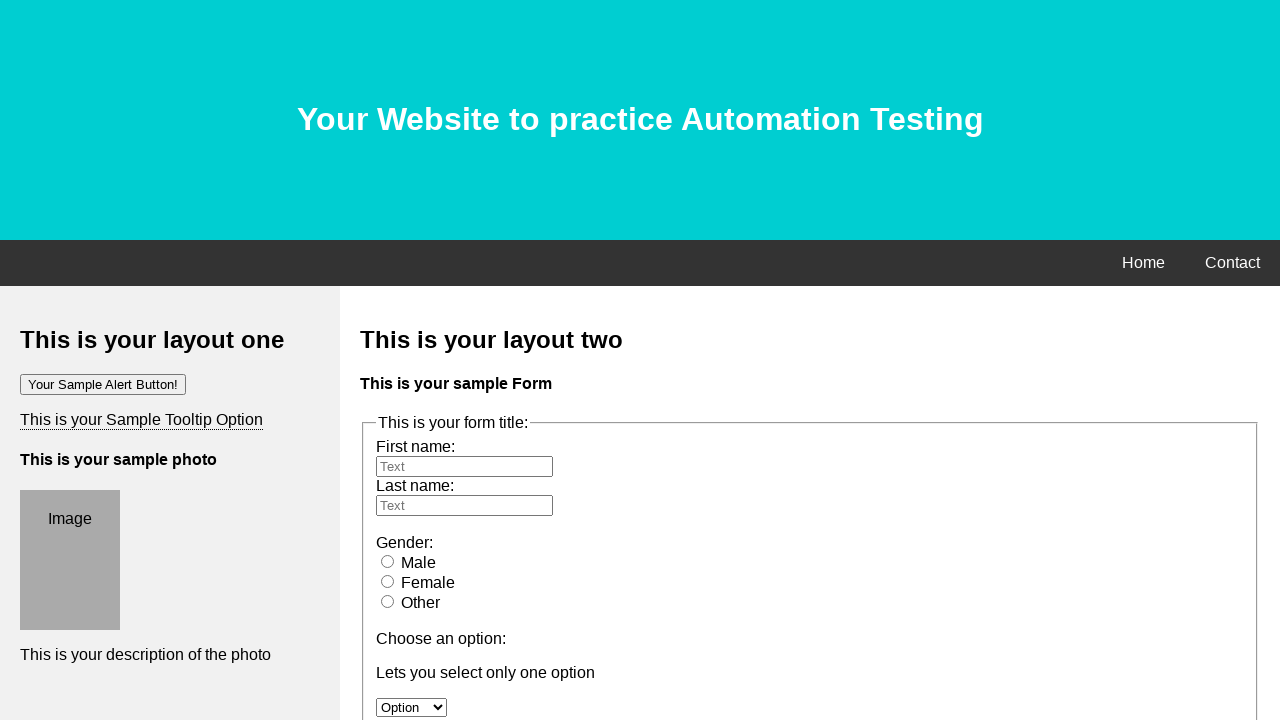

Hovered over tooltip element to display tooltip at (142, 420) on .tooltip
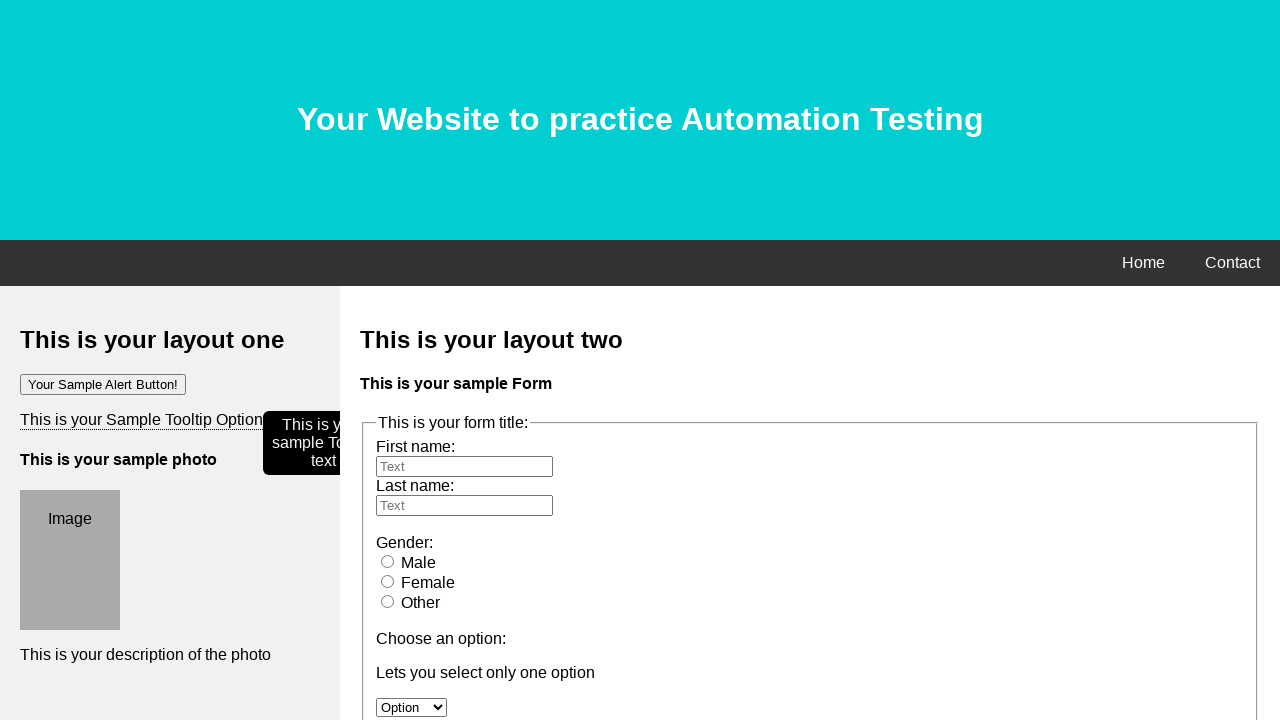

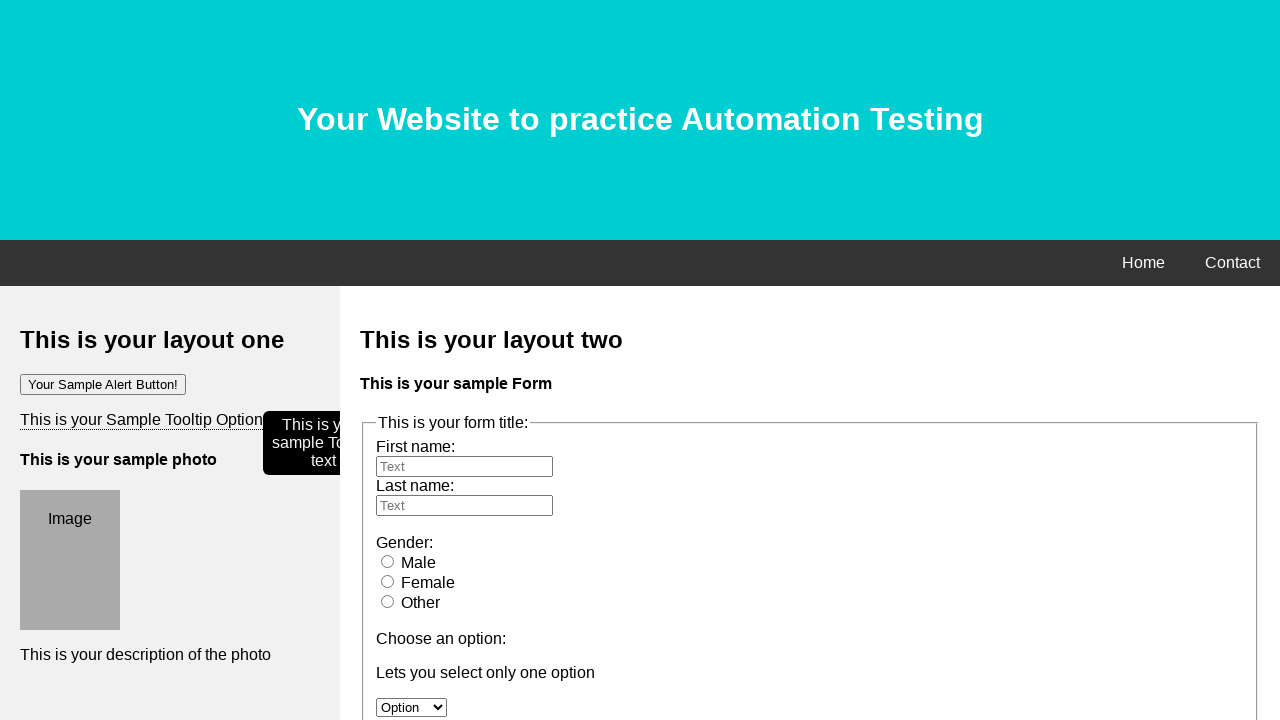